Tests JavaScript-based page scrolling by scrolling down and then back up on an automation practice page.

Starting URL: https://rahulshettyacademy.com/AutomationPractice/

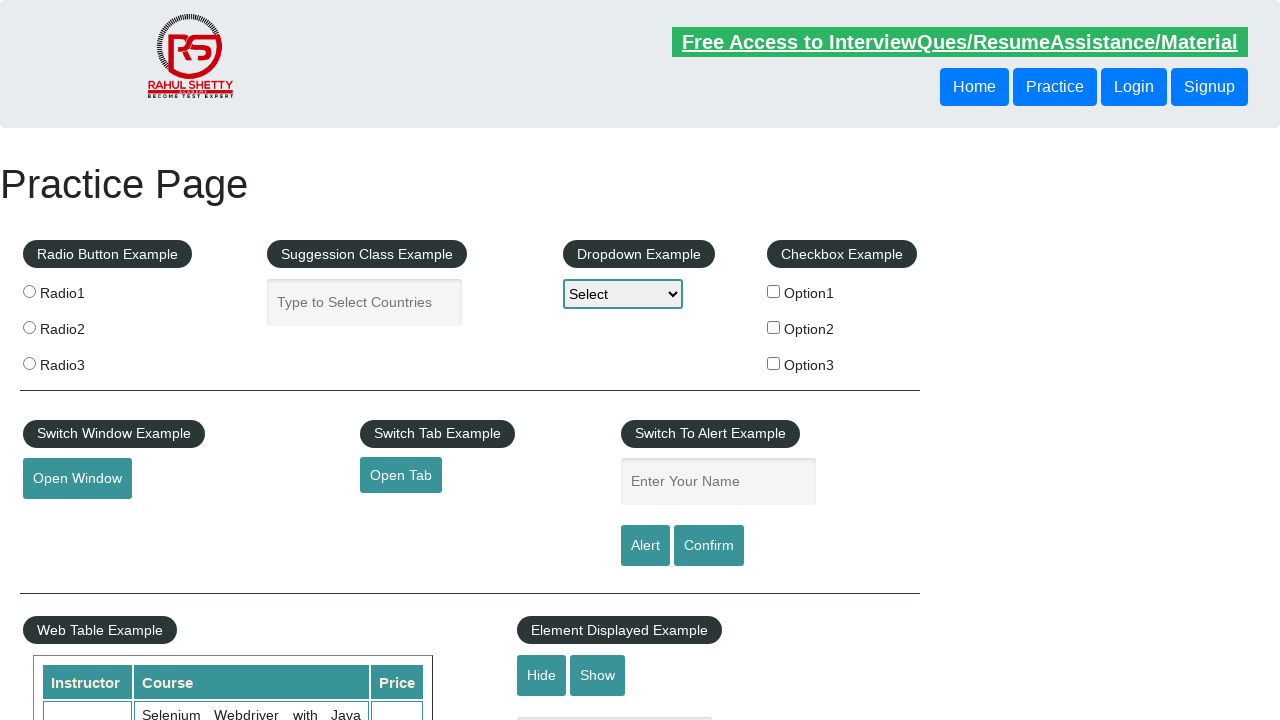

Page loaded with domcontentloaded state
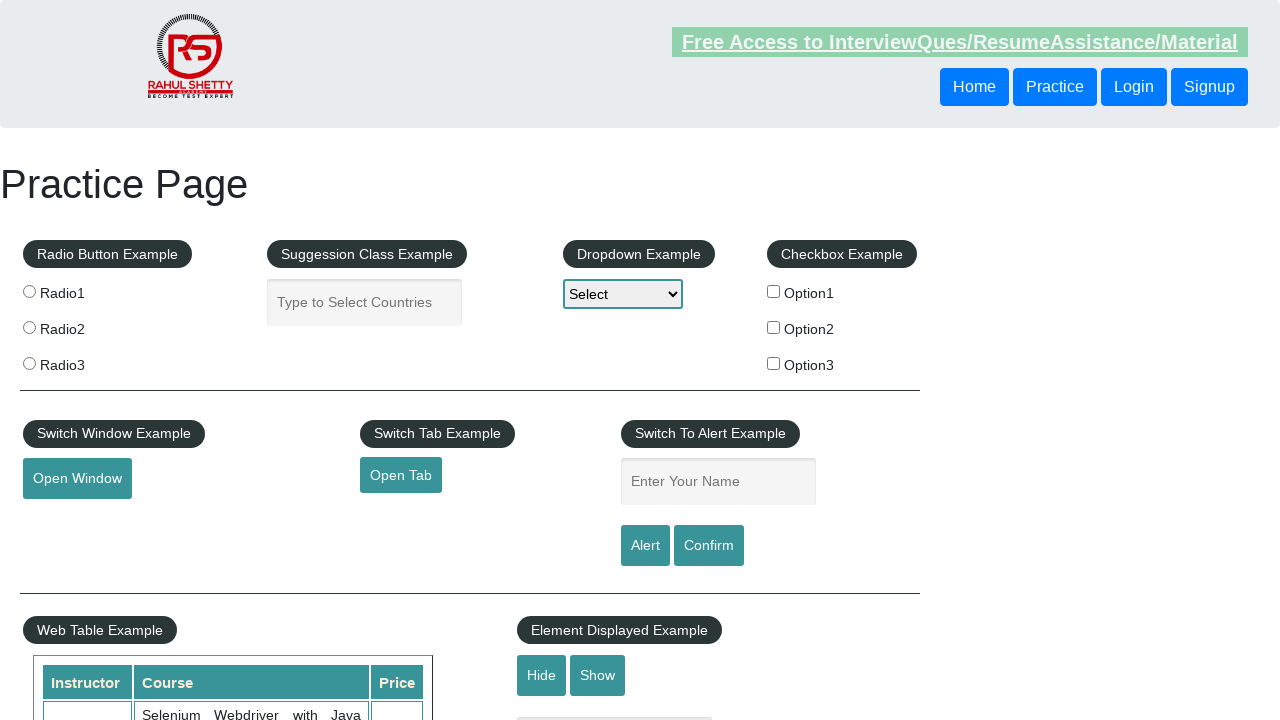

Scrolled down the page using JavaScript
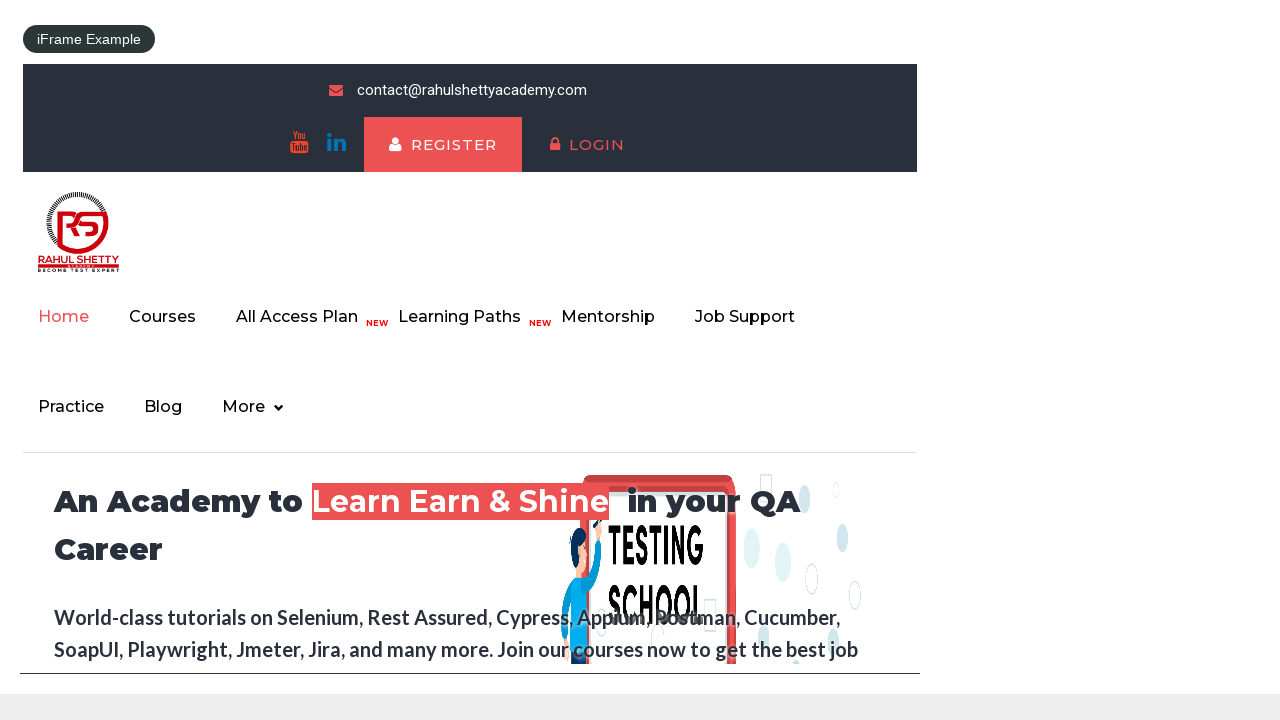

Waited 2 seconds
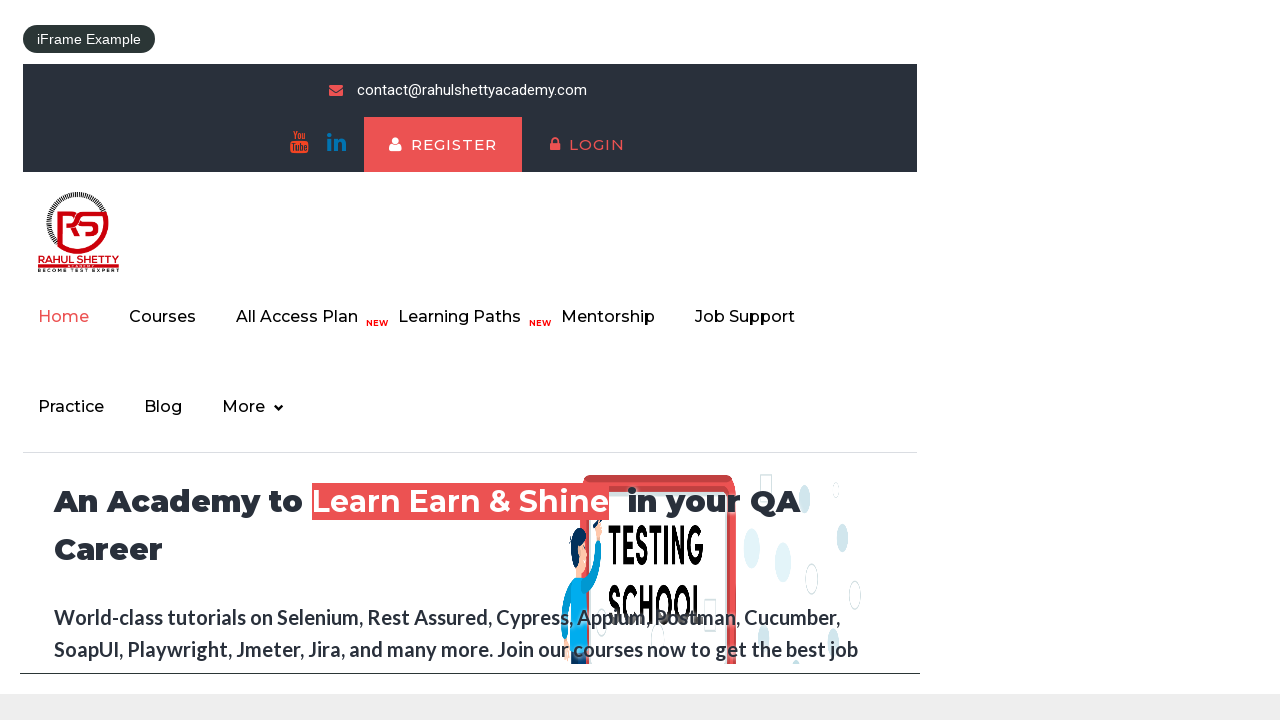

Scrolled back up the page using JavaScript
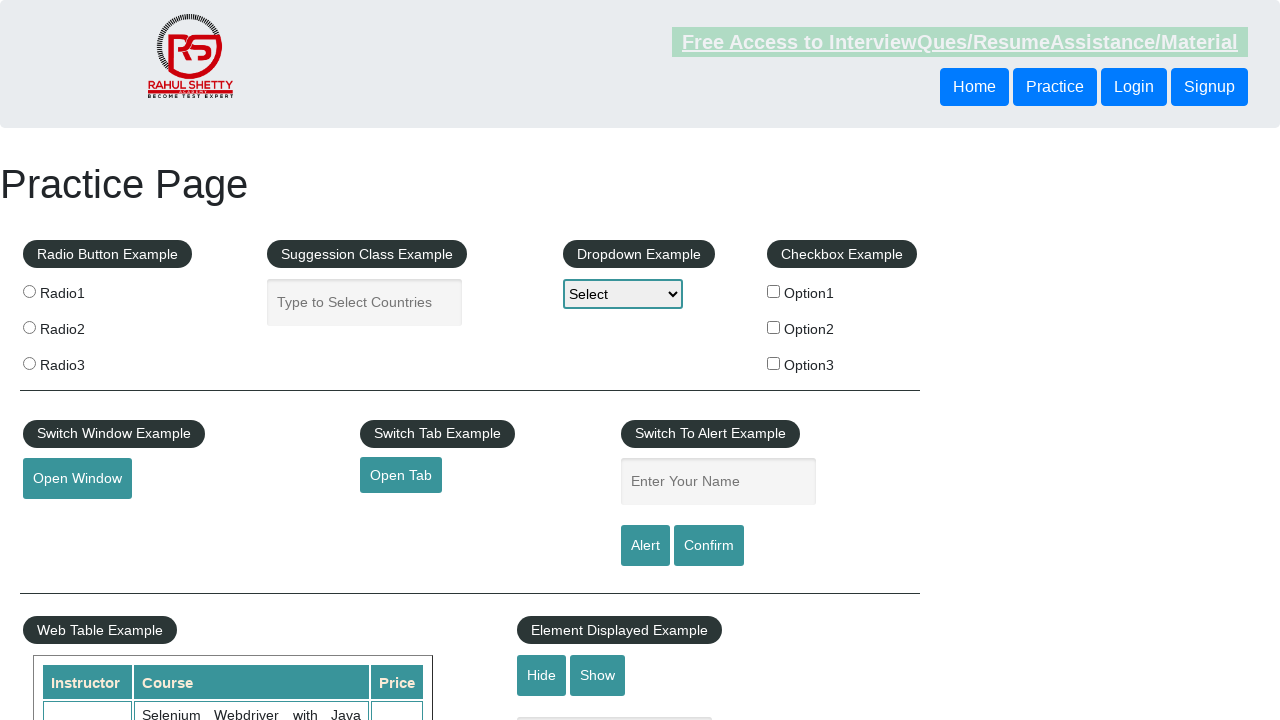

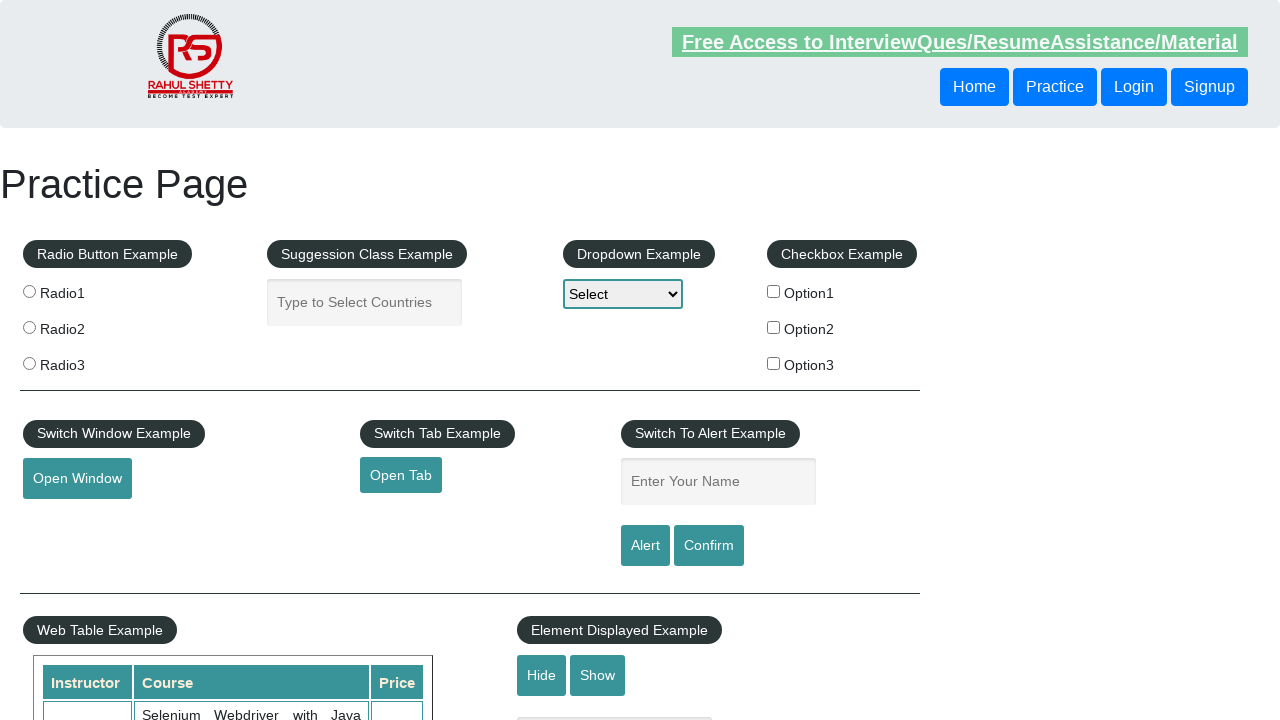